Navigates to the homepage and force clicks the Students link using JavaScript

Starting URL: https://gravitymvctestapplication.azurewebsites.net/

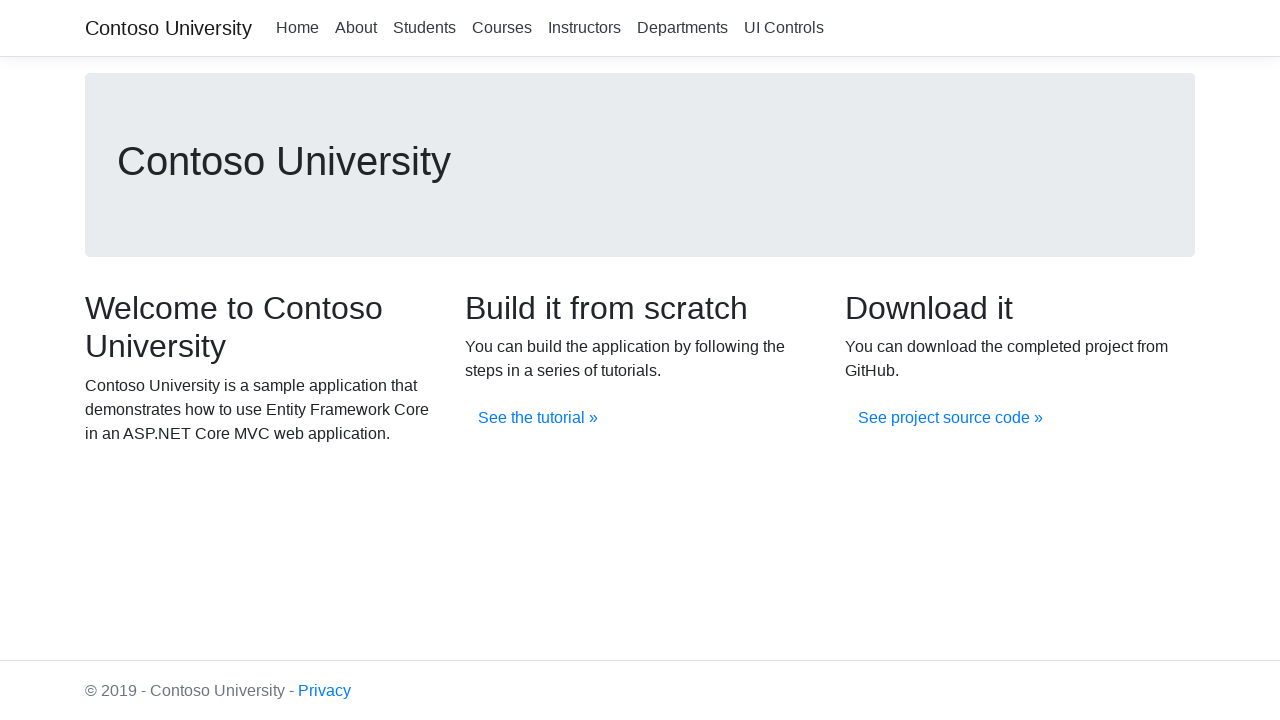

Navigated to homepage
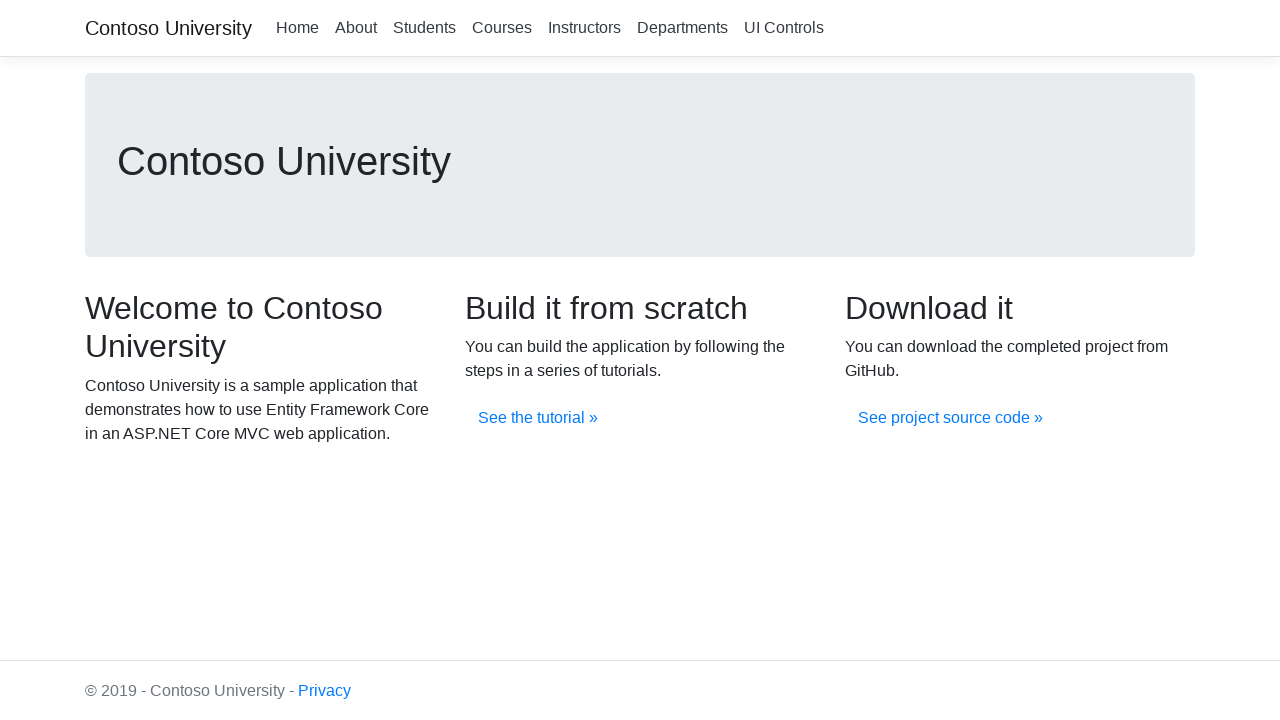

Force clicked the Students link using JavaScript at (424, 28) on xpath=//a[.='Students']
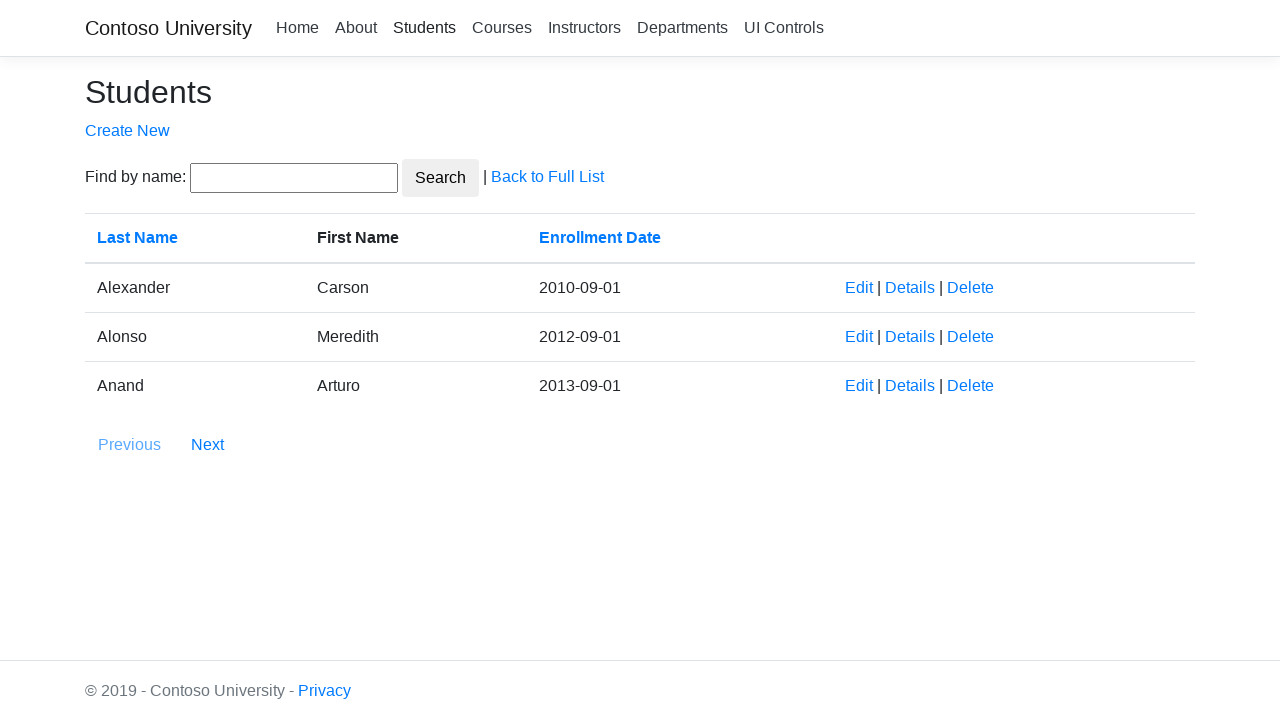

Waited for network idle load state after navigation
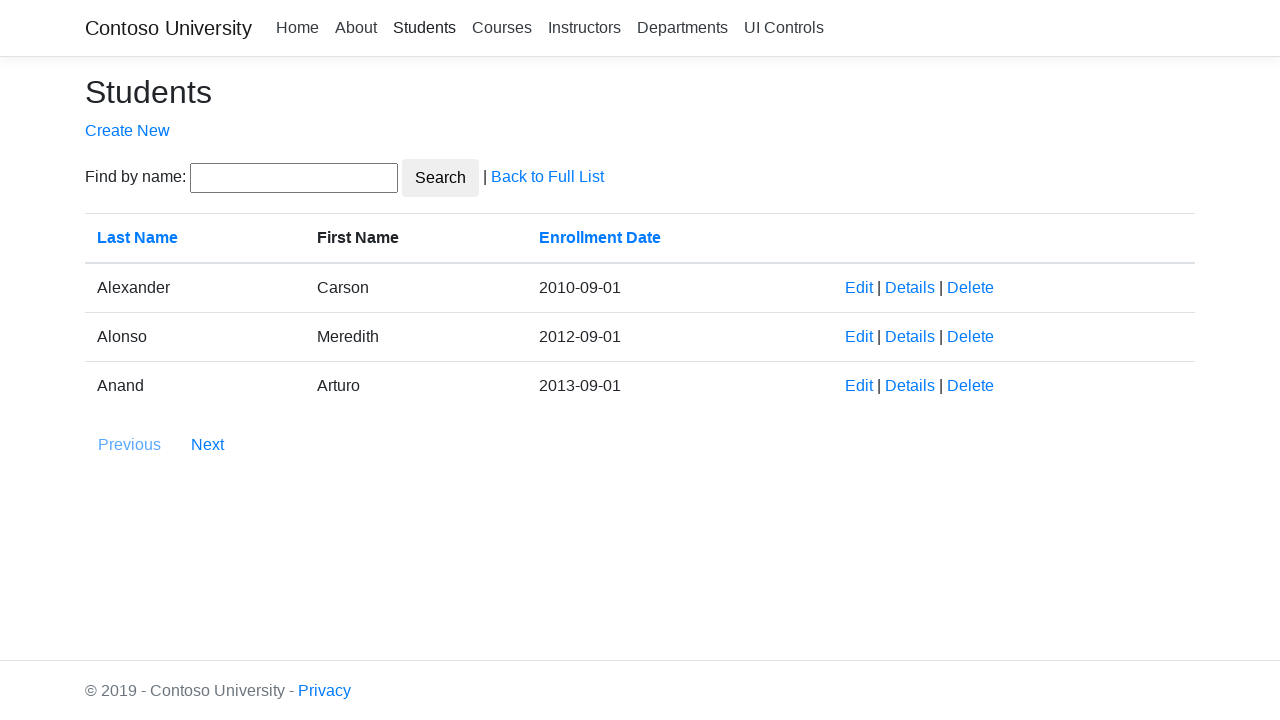

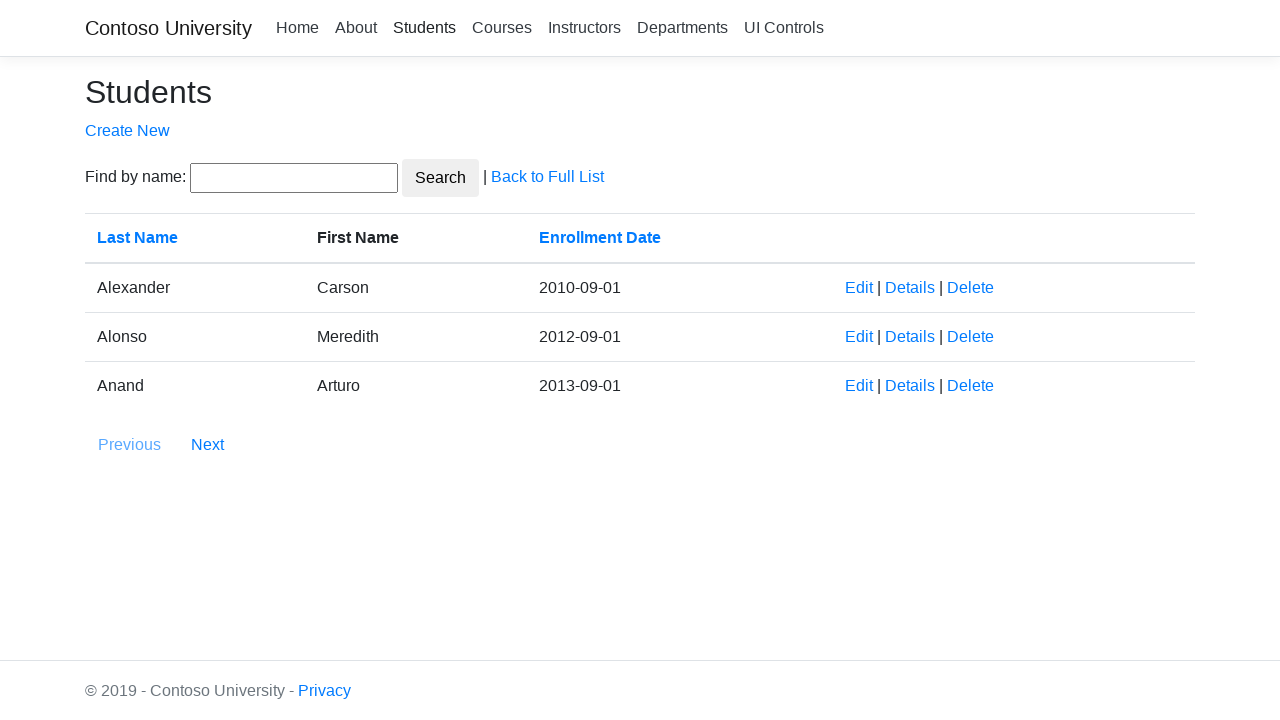